Tests JS prompt dialog with assertion verification by entering different text

Starting URL: https://the-internet.herokuapp.com/javascript_alerts

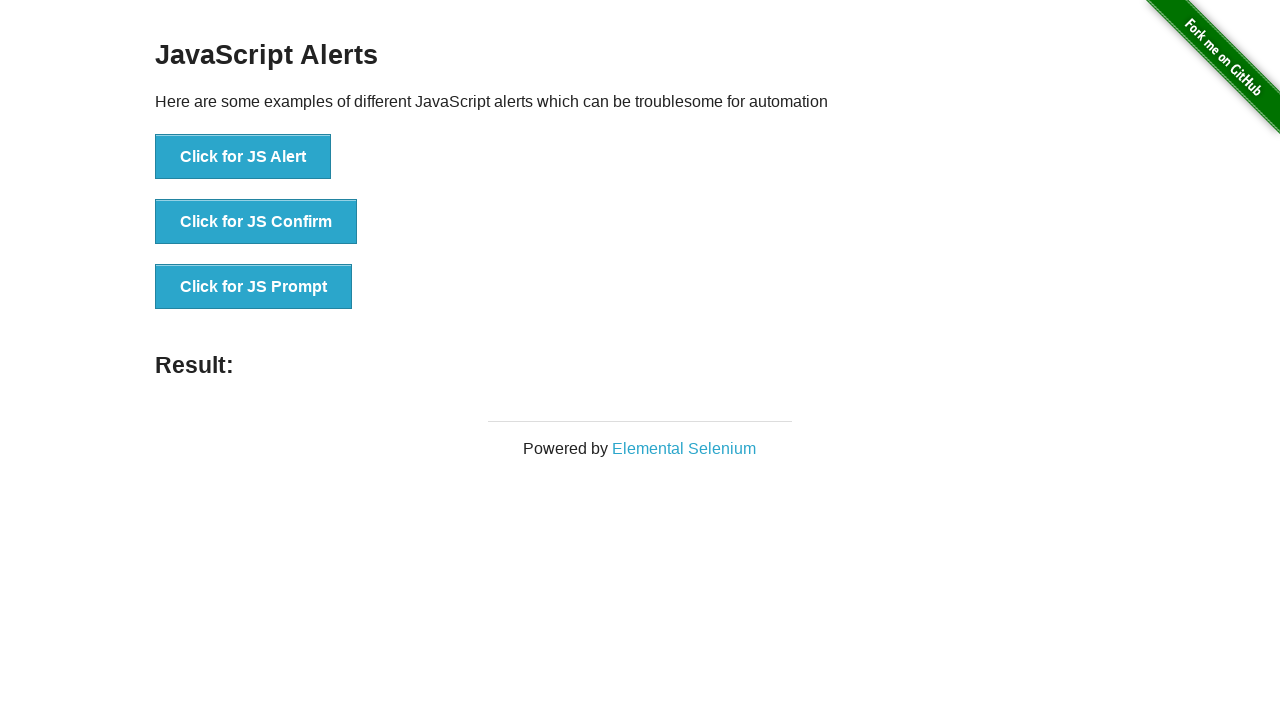

Set up dialog handler to accept prompt with 'Assert' text
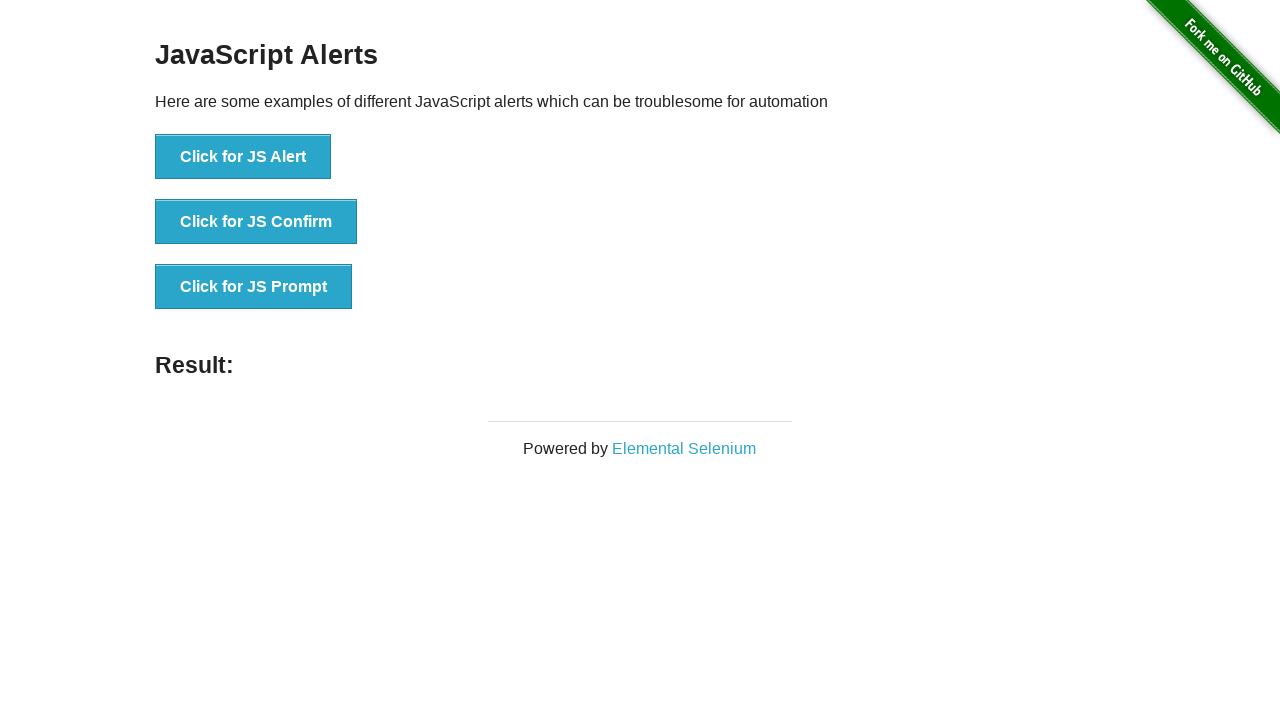

Clicked 'Click for JS Prompt' button to trigger JS prompt dialog at (254, 287) on text=Click for JS Prompt
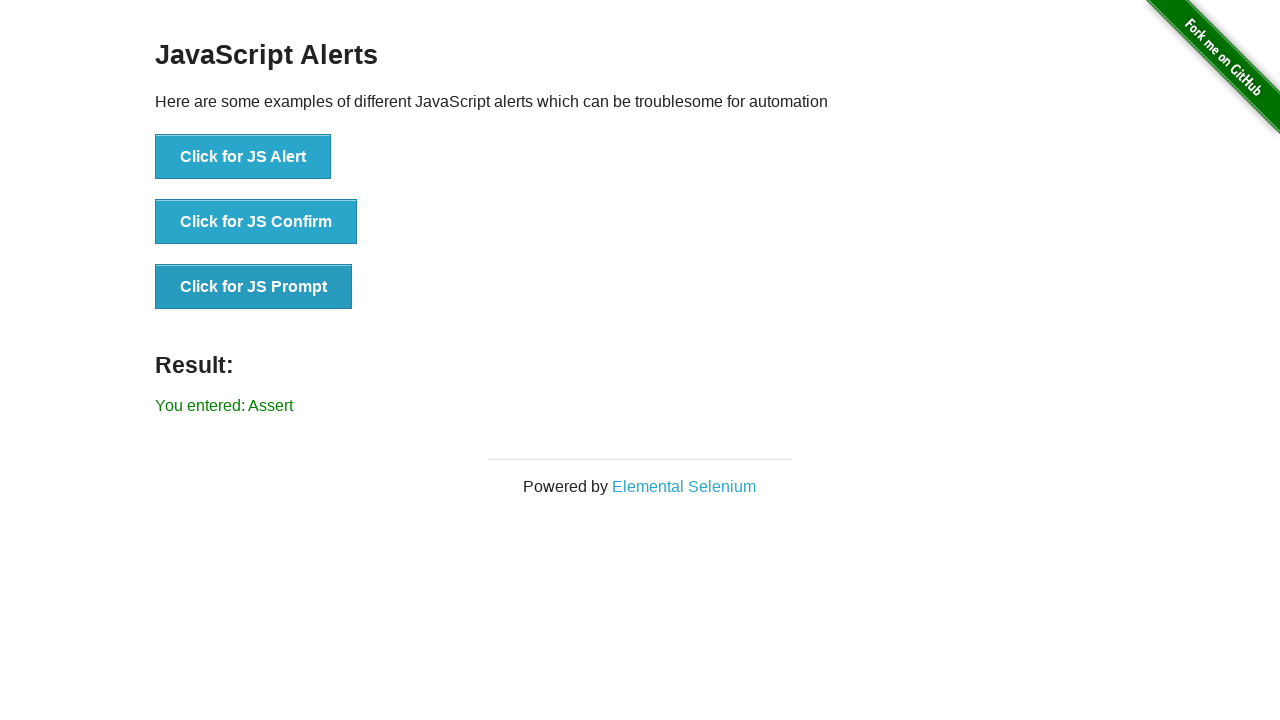

Verified prompt result displays 'You entered: Assert'
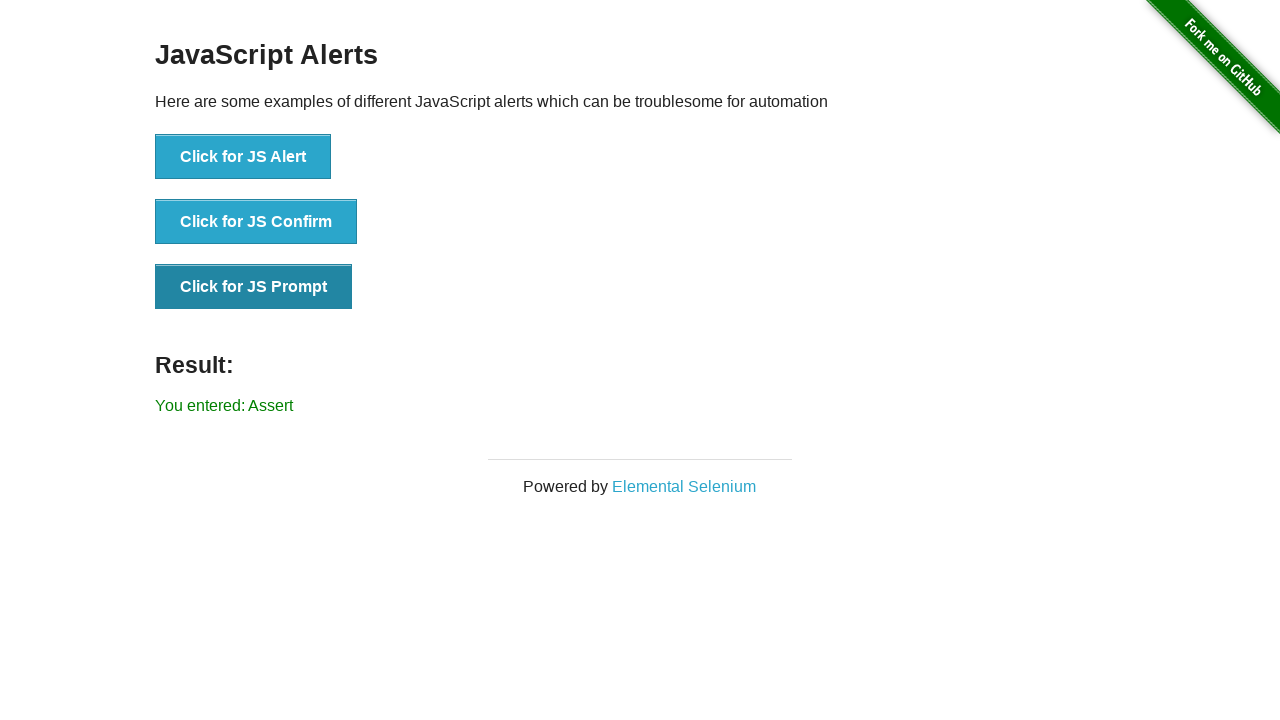

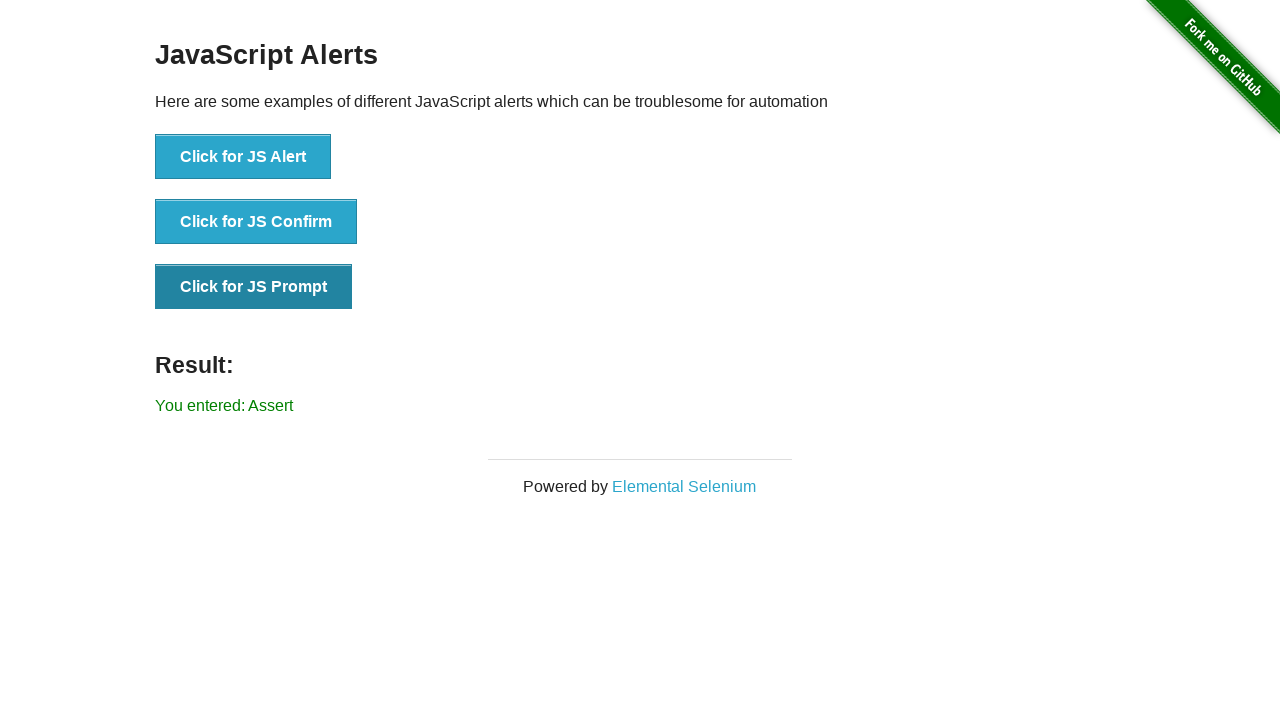